Tests opting out of A/B testing by first verifying the page shows an A/B test variant, then adding an opt-out cookie, refreshing, and confirming the page shows "No A/B Test"

Starting URL: http://the-internet.herokuapp.com/abtest

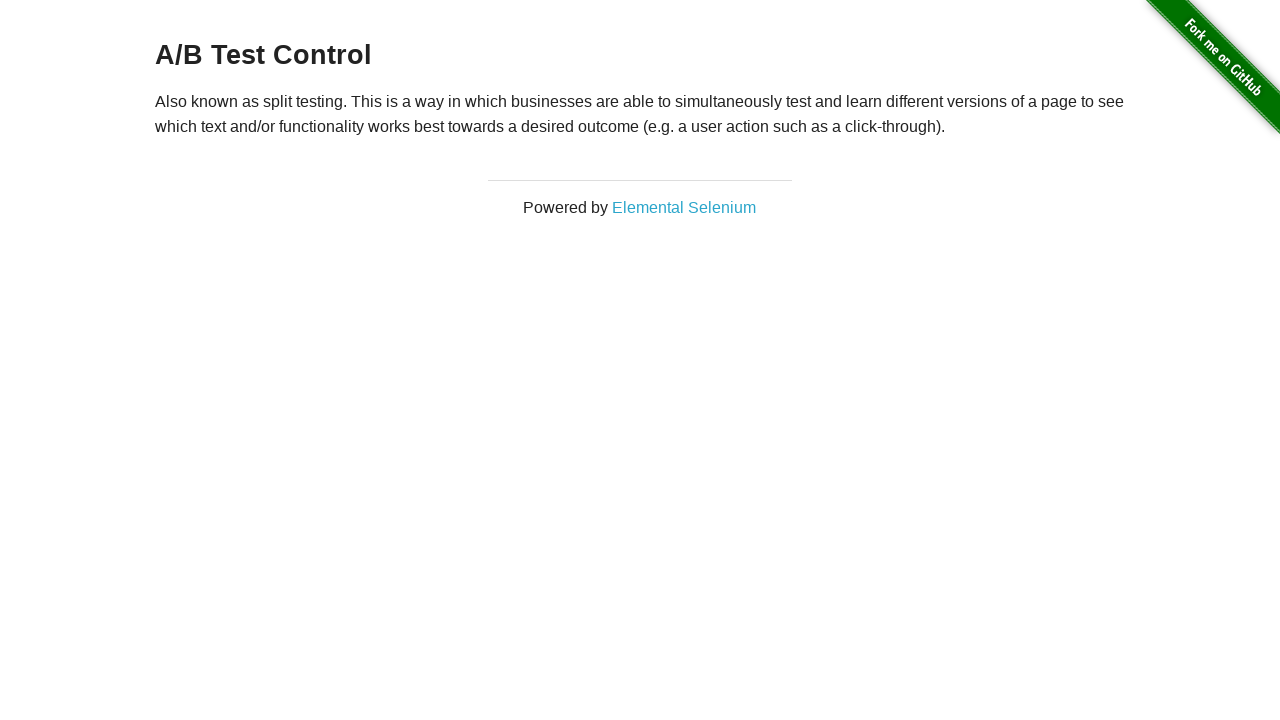

Located h3 heading element
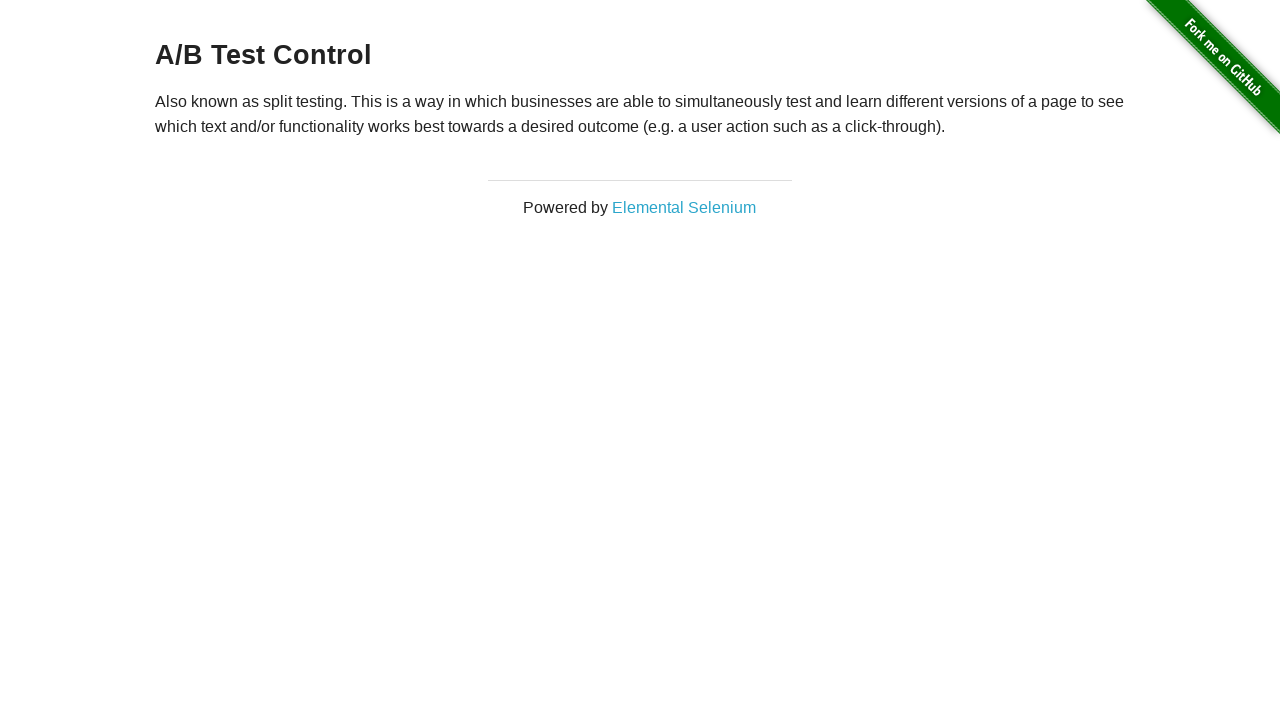

Retrieved heading text content
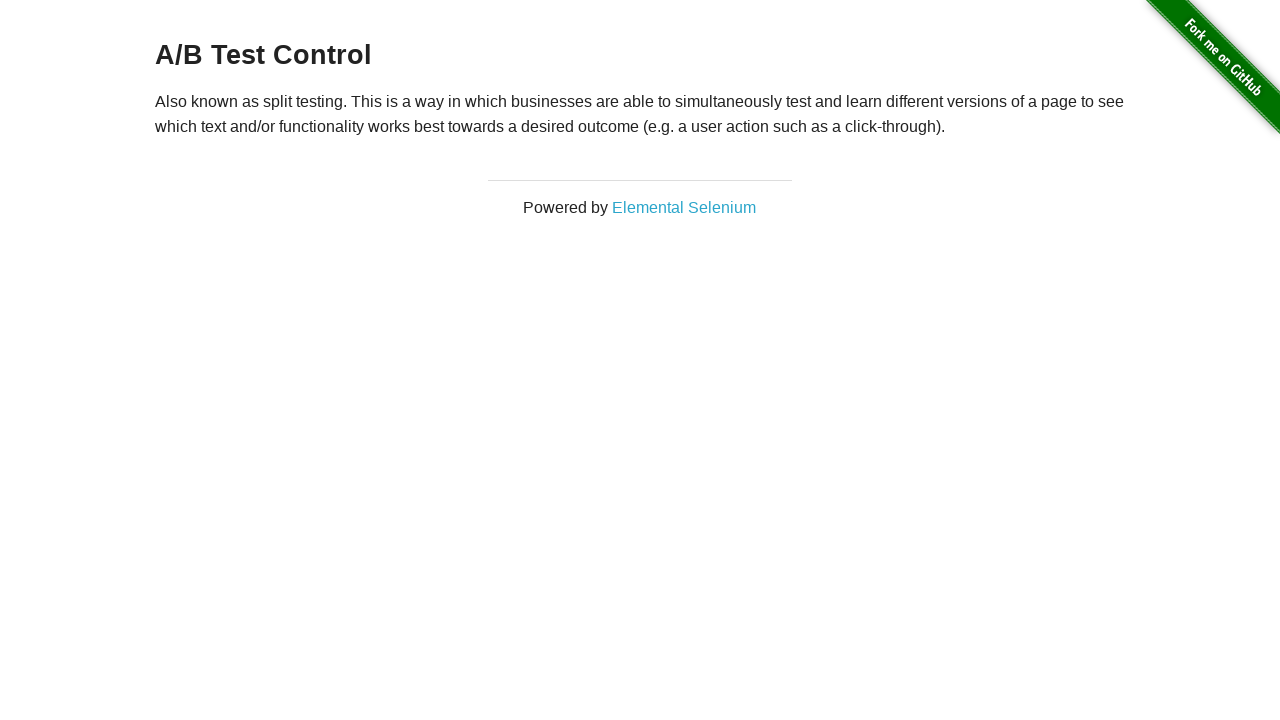

Verified page shows A/B test variant: A/B Test Control
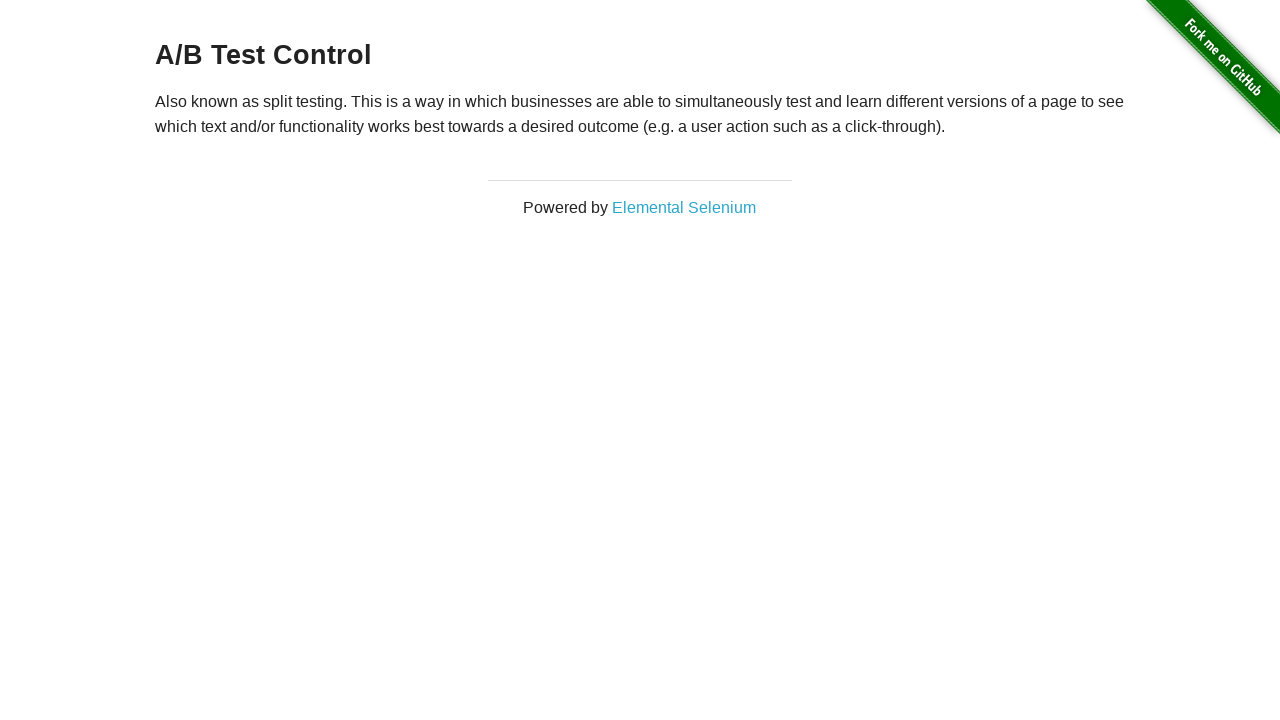

Added optimizelyOptOut cookie to context
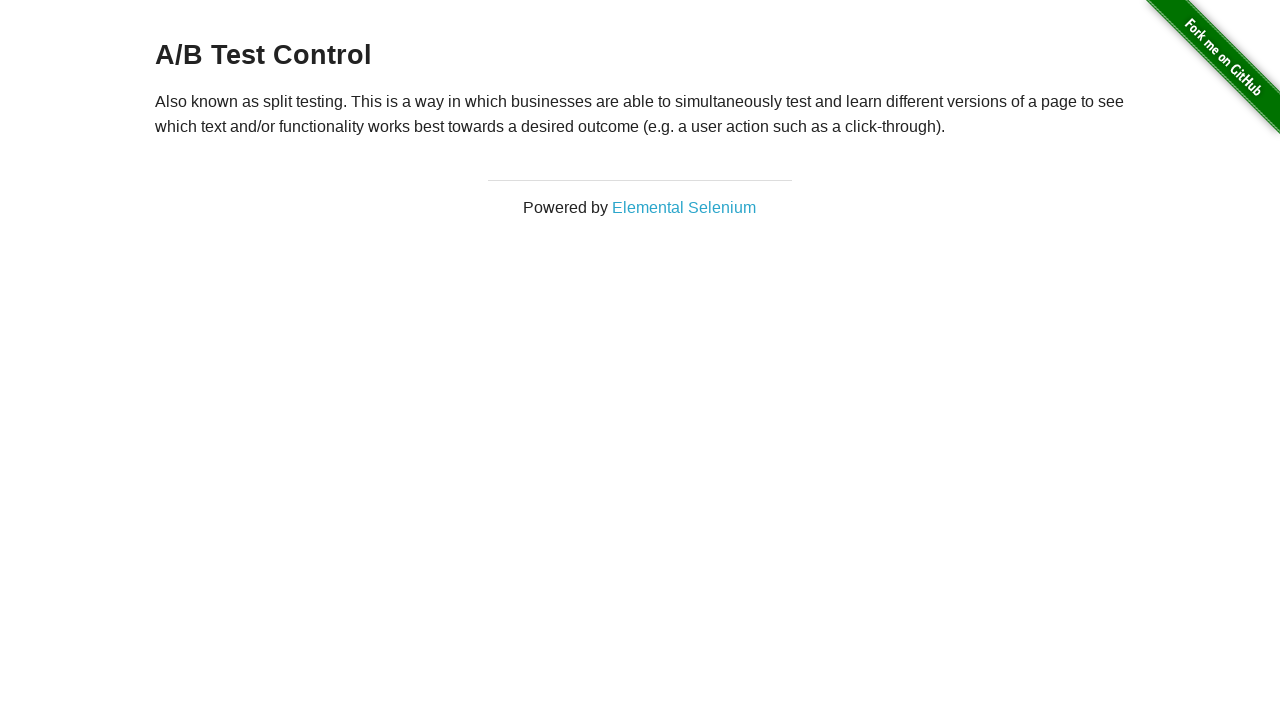

Refreshed the page after adding opt-out cookie
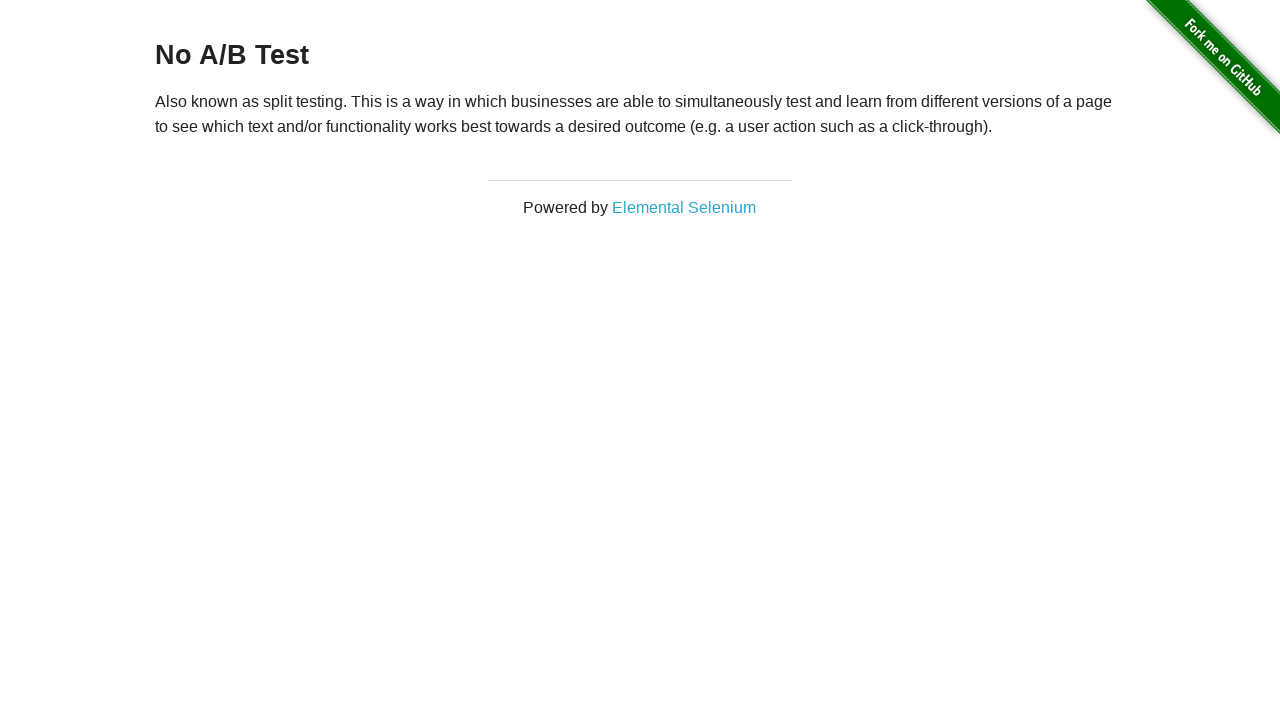

Retrieved heading text after refresh
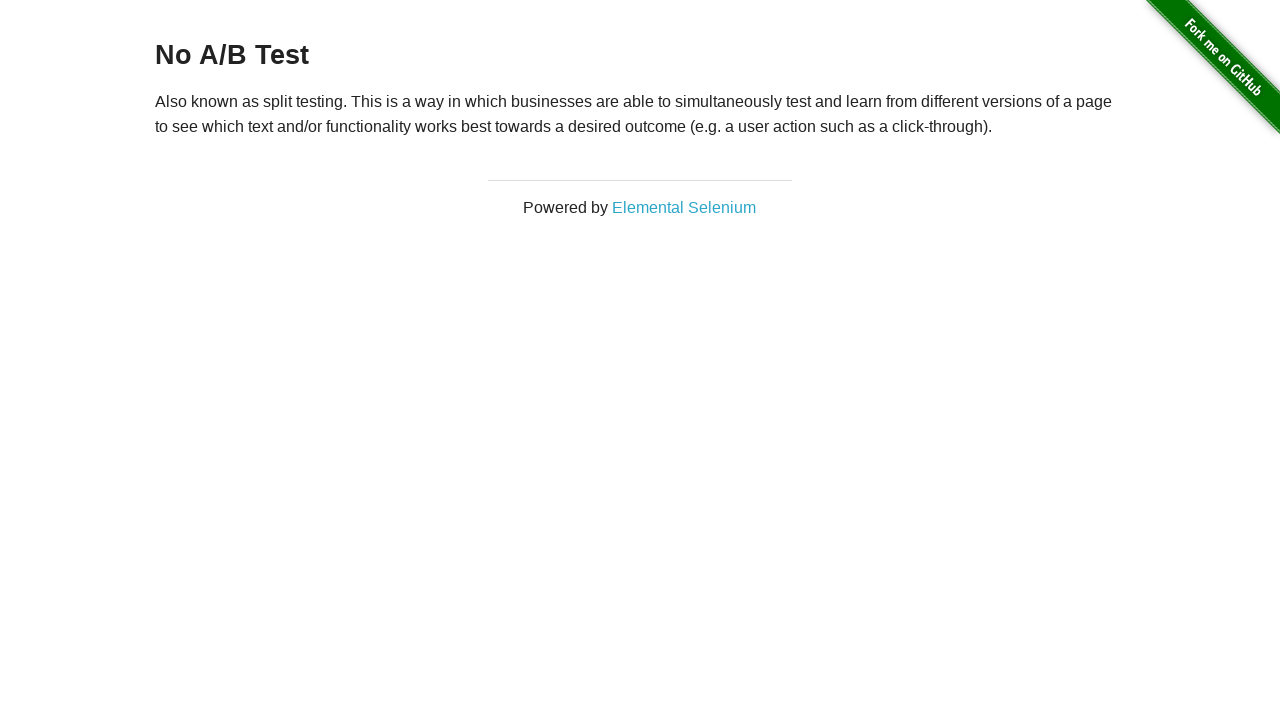

Verified page now shows 'No A/B Test' after opt-out
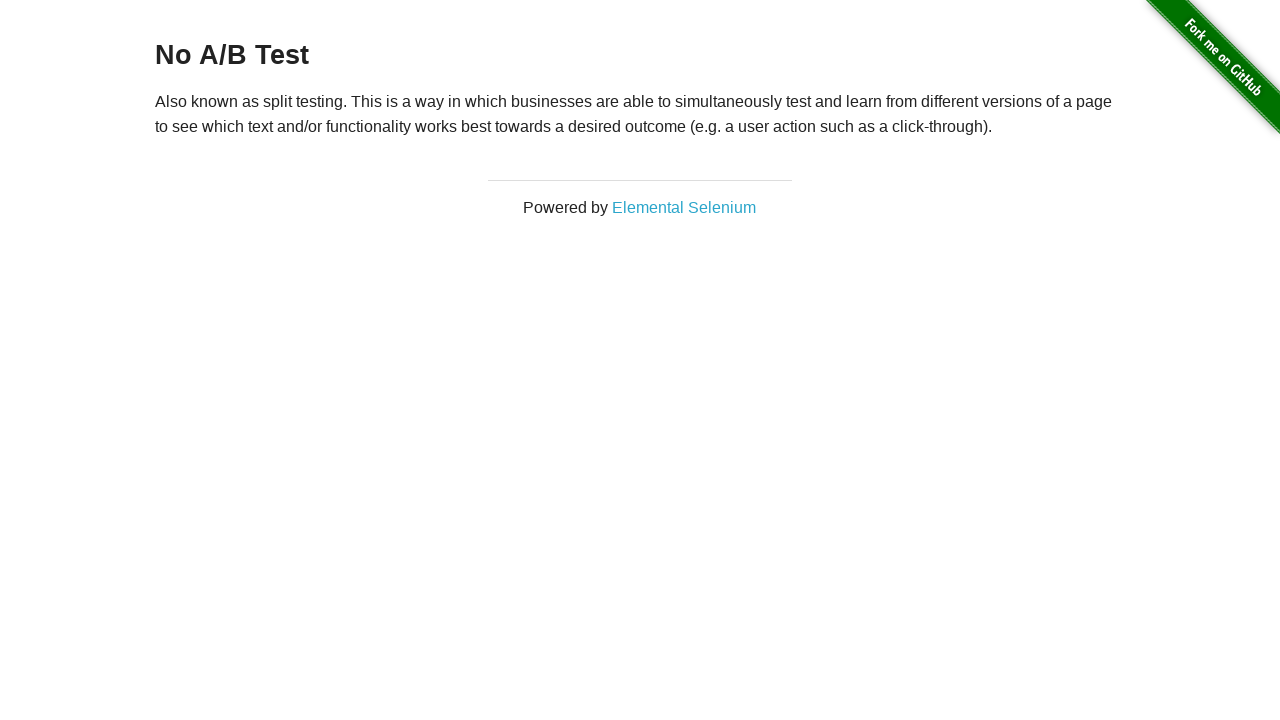

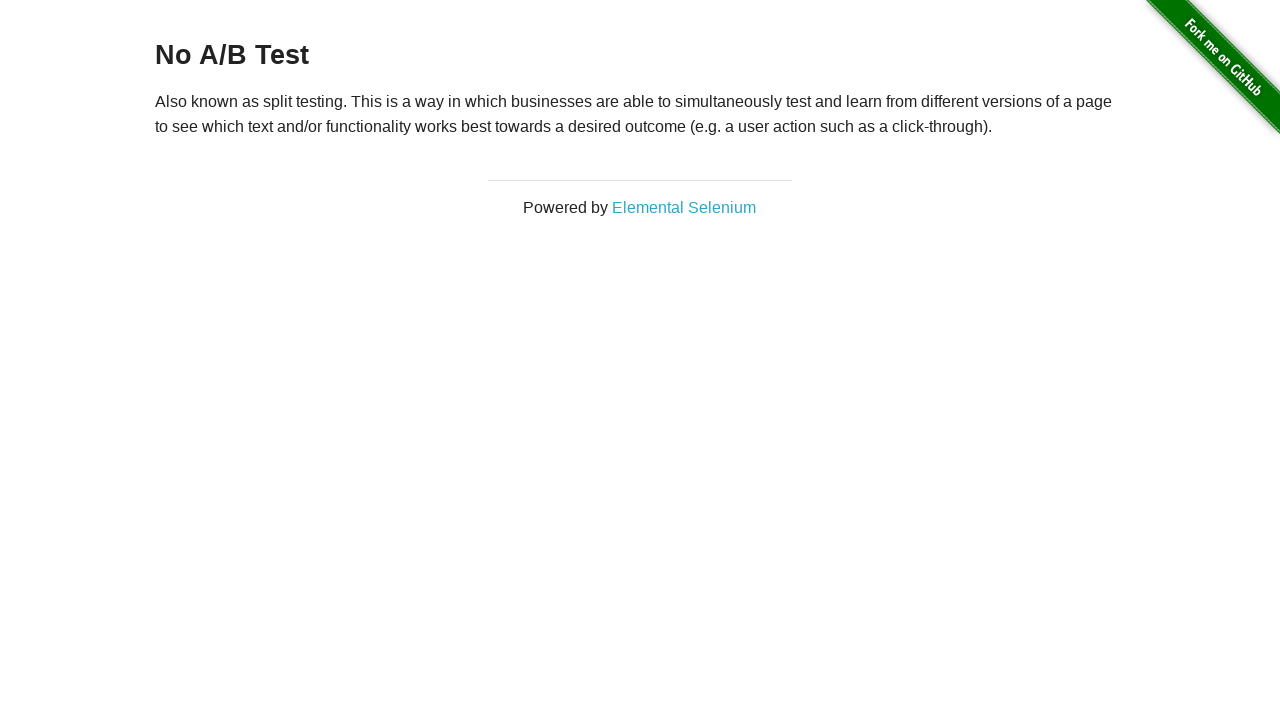